Navigates to inputs page and clicks the Home link using class locator, then verifies the page title

Starting URL: https://practice.cydeo.com/inputs

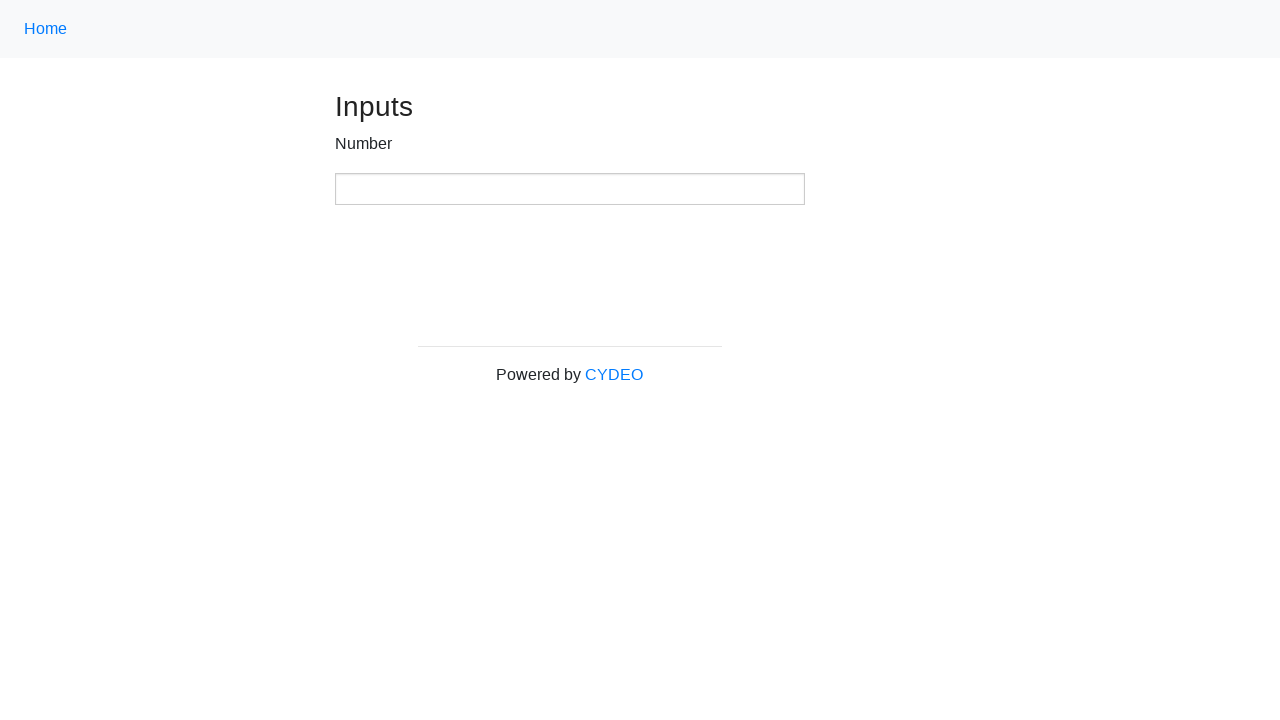

Clicked Home link using class locator '.nav-link' at (46, 29) on .nav-link
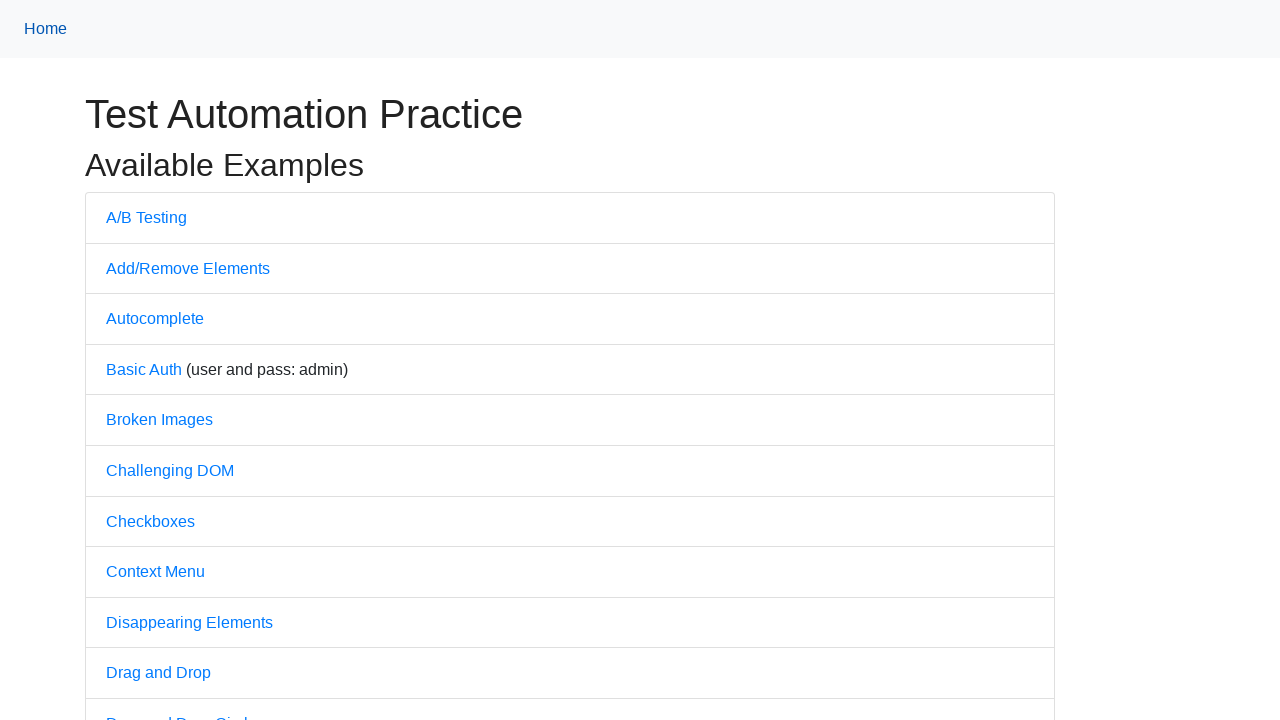

Verified page title is 'Practice'
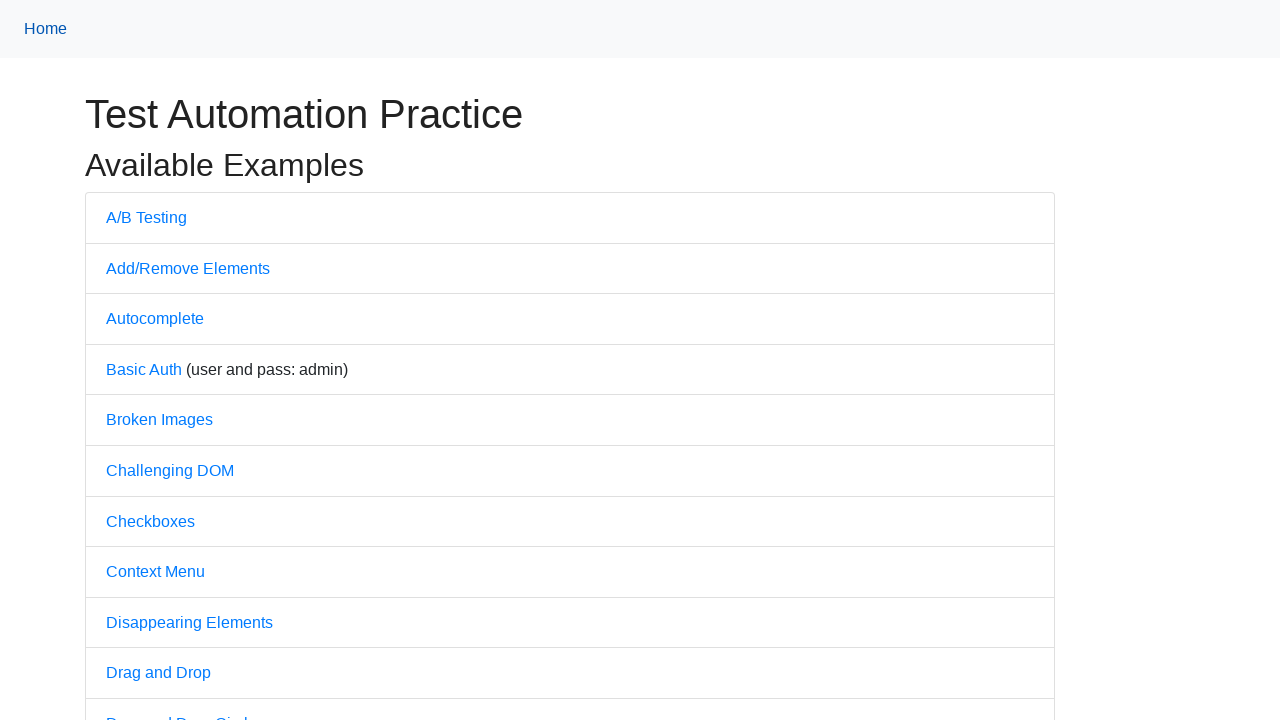

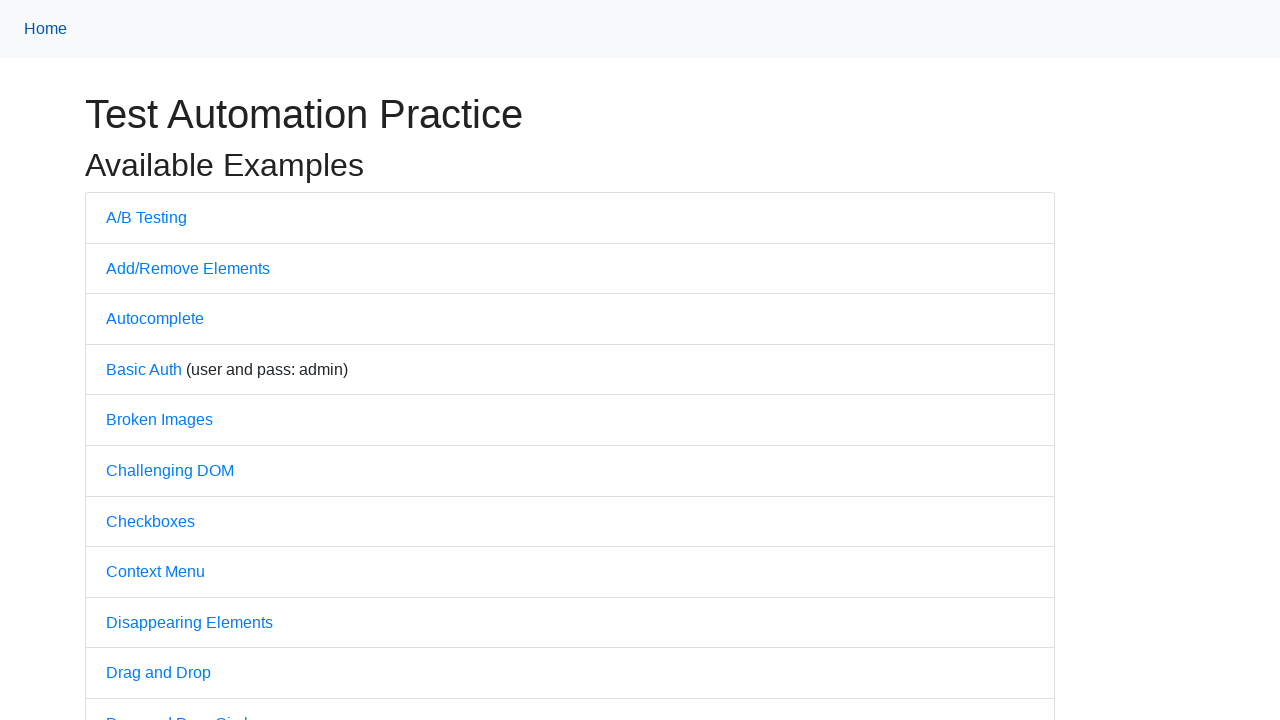